Tests that the main page logo/link is displayed and clickable on the DemoQA homepage

Starting URL: https://demoqa.com

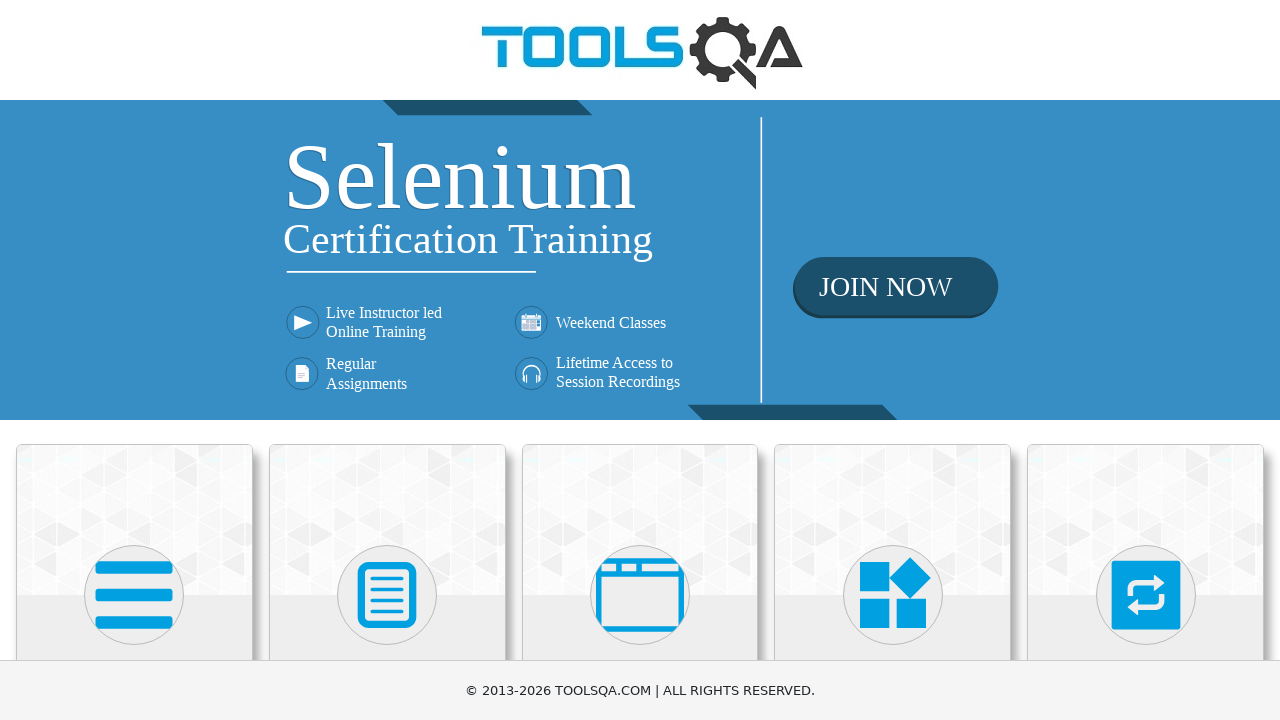

Navigated to DemoQA homepage
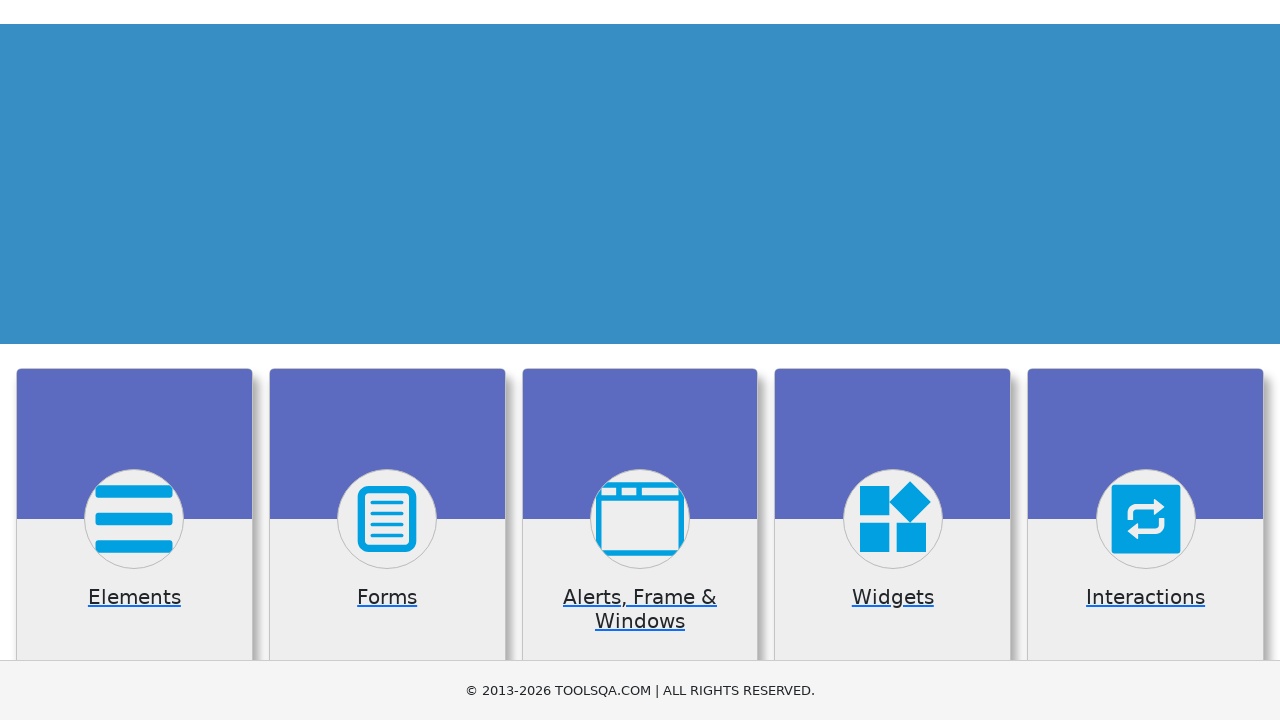

Main page logo/link is visible in header
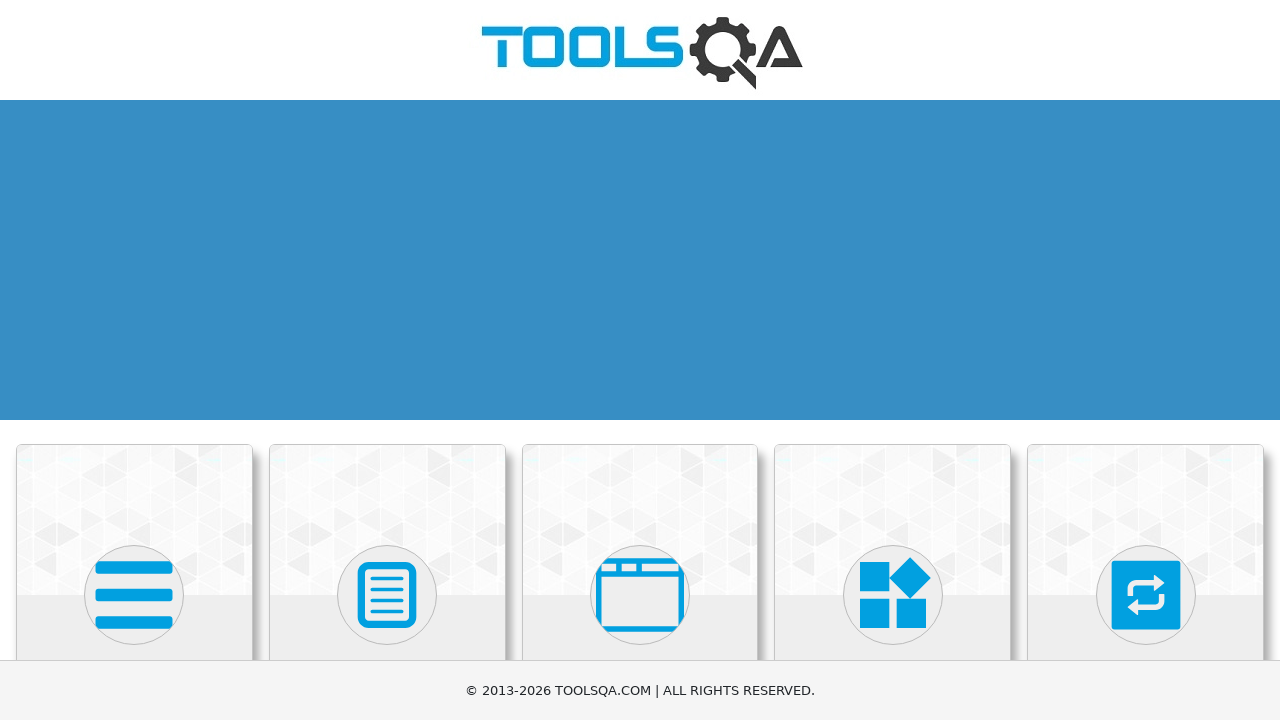

Clicked on main page logo/link in header at (640, 50) on header a[href='https://demoqa.com']
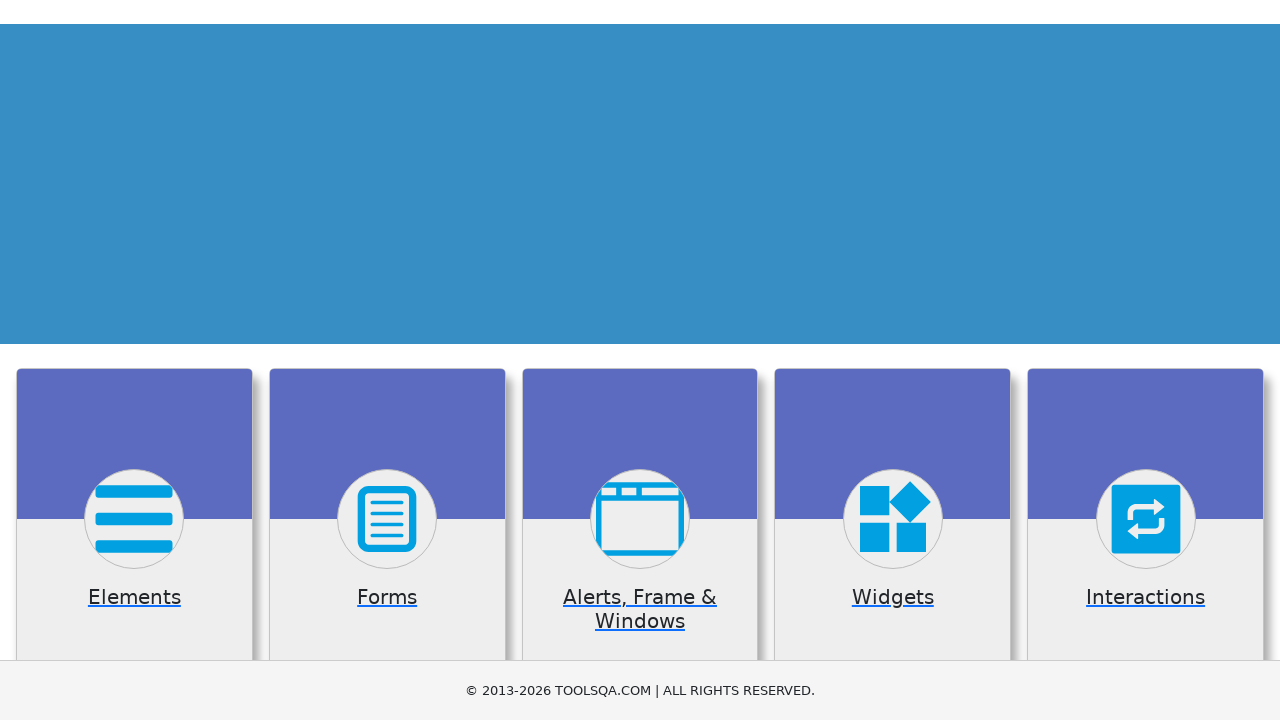

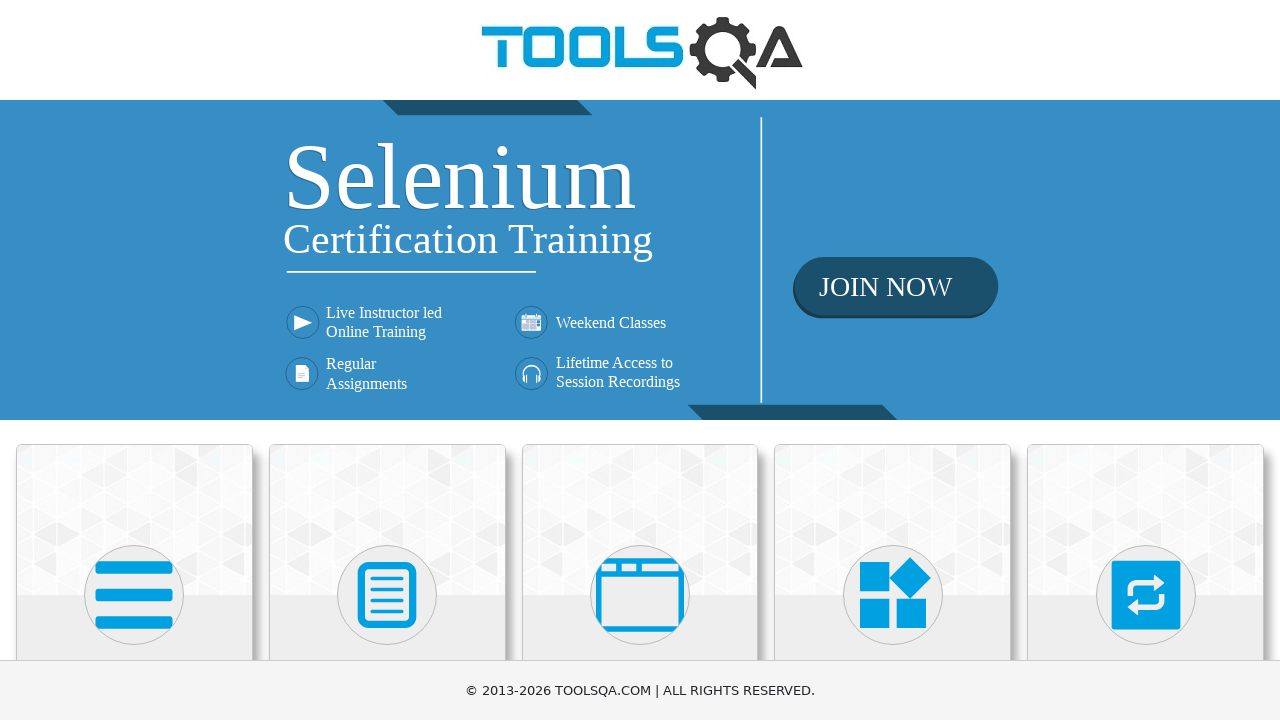